Tests JavaScript alert handling by accepting an alert, dismissing a confirm dialog, and entering text into a prompt dialog

Starting URL: https://letcode.in/alert

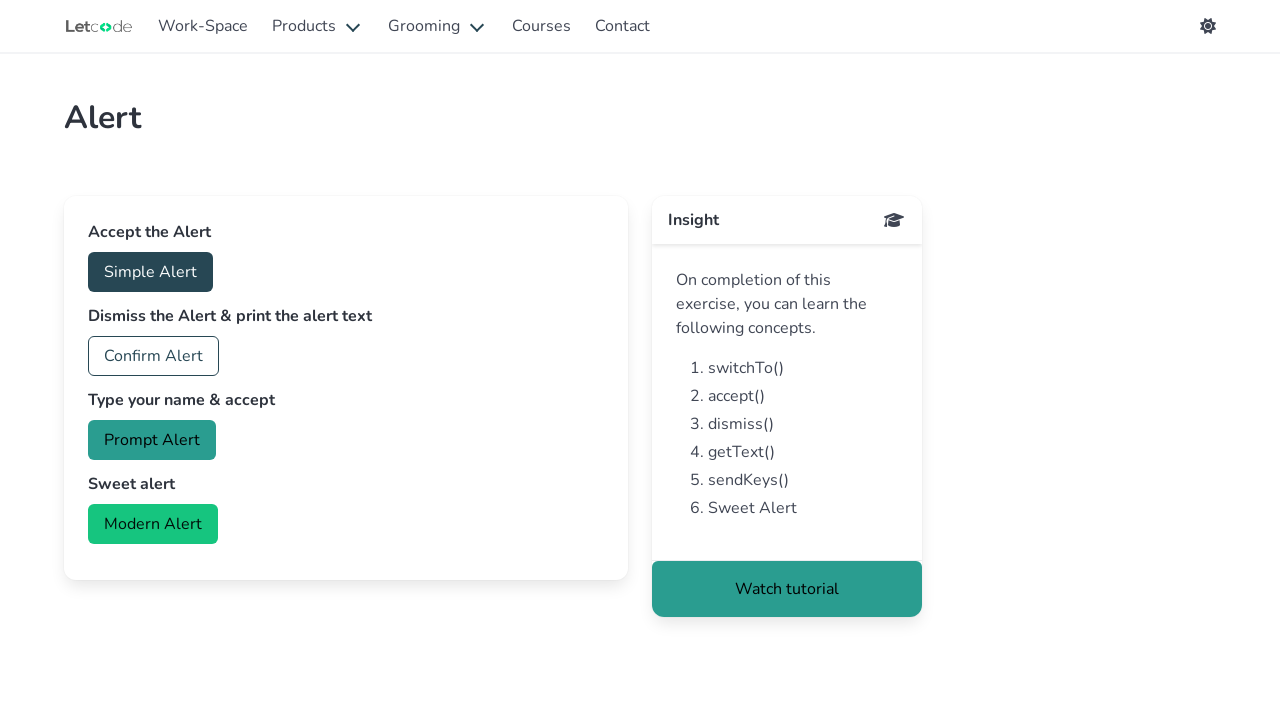

Clicked button to trigger accept alert at (150, 272) on #accept
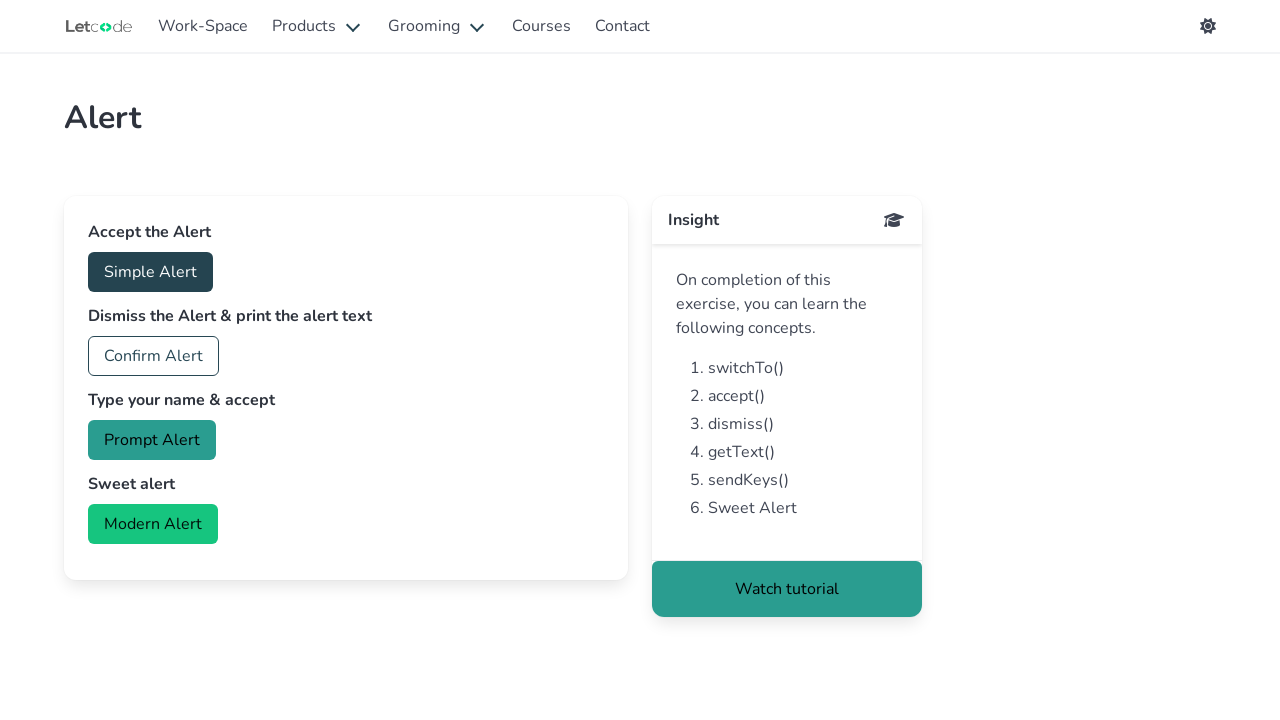

Set up dialog handler to accept alerts
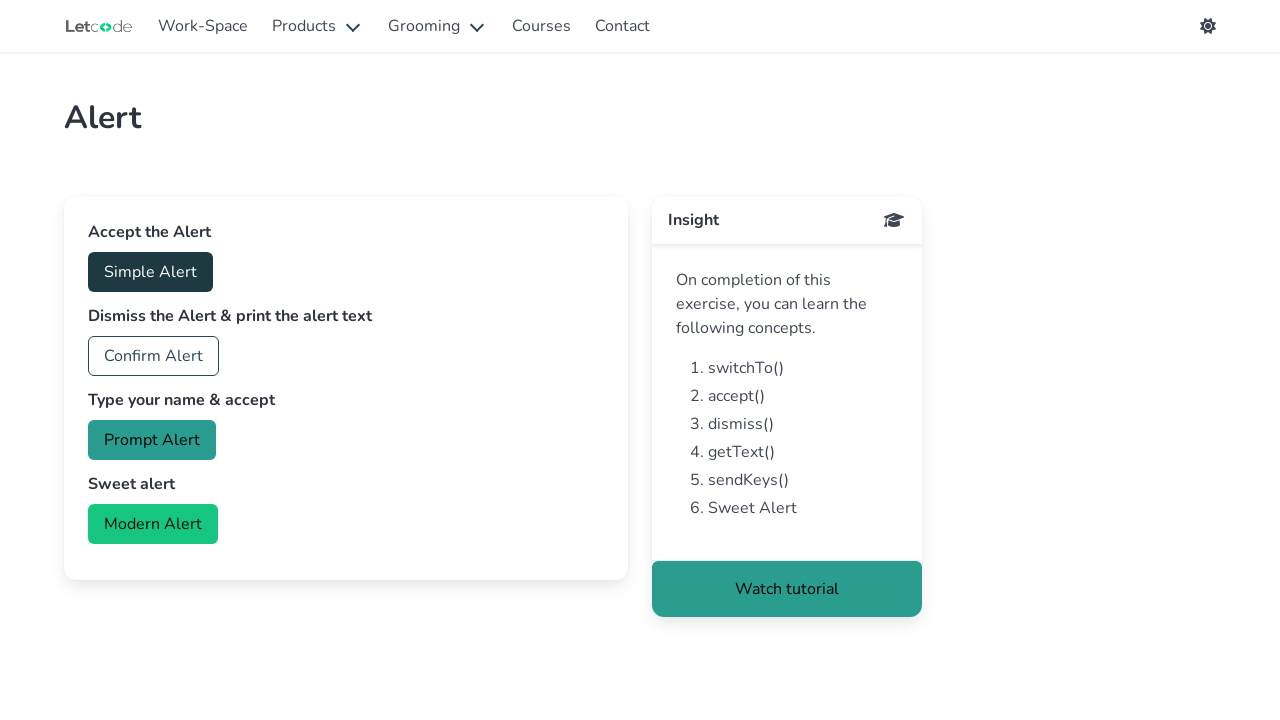

Alert was accepted and dismissed
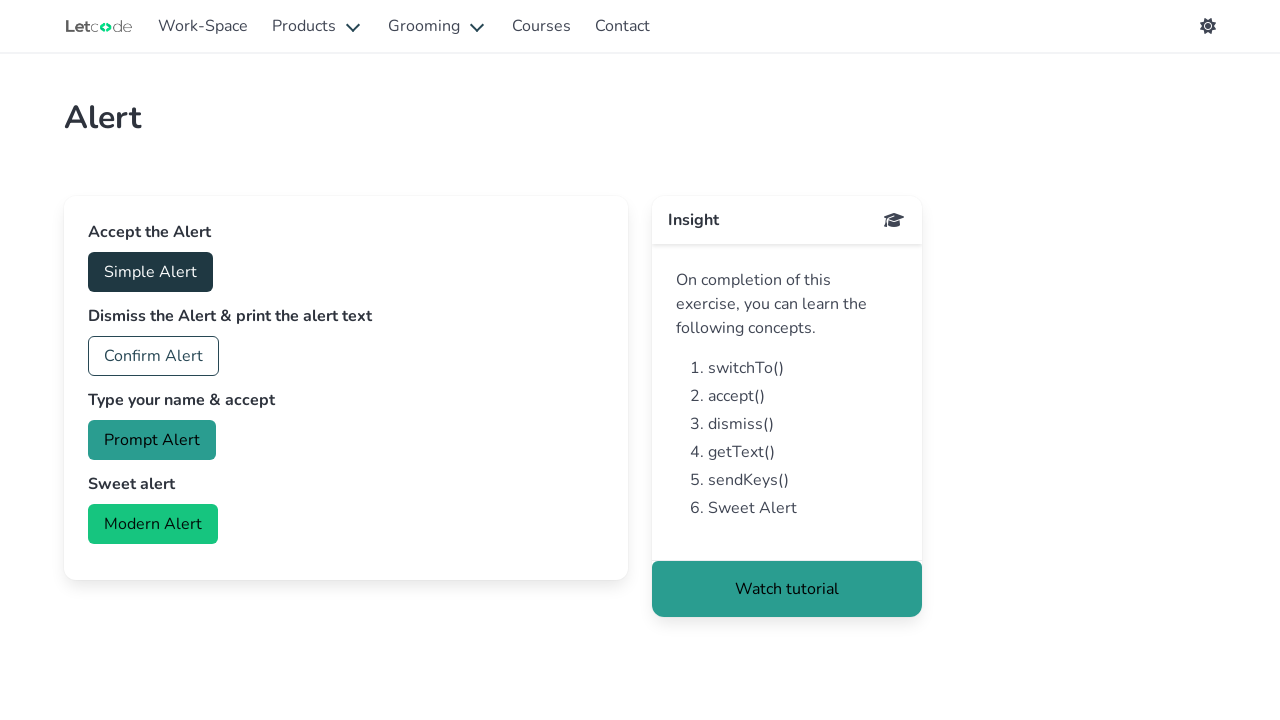

Clicked button to trigger confirm dialog at (154, 356) on #confirm
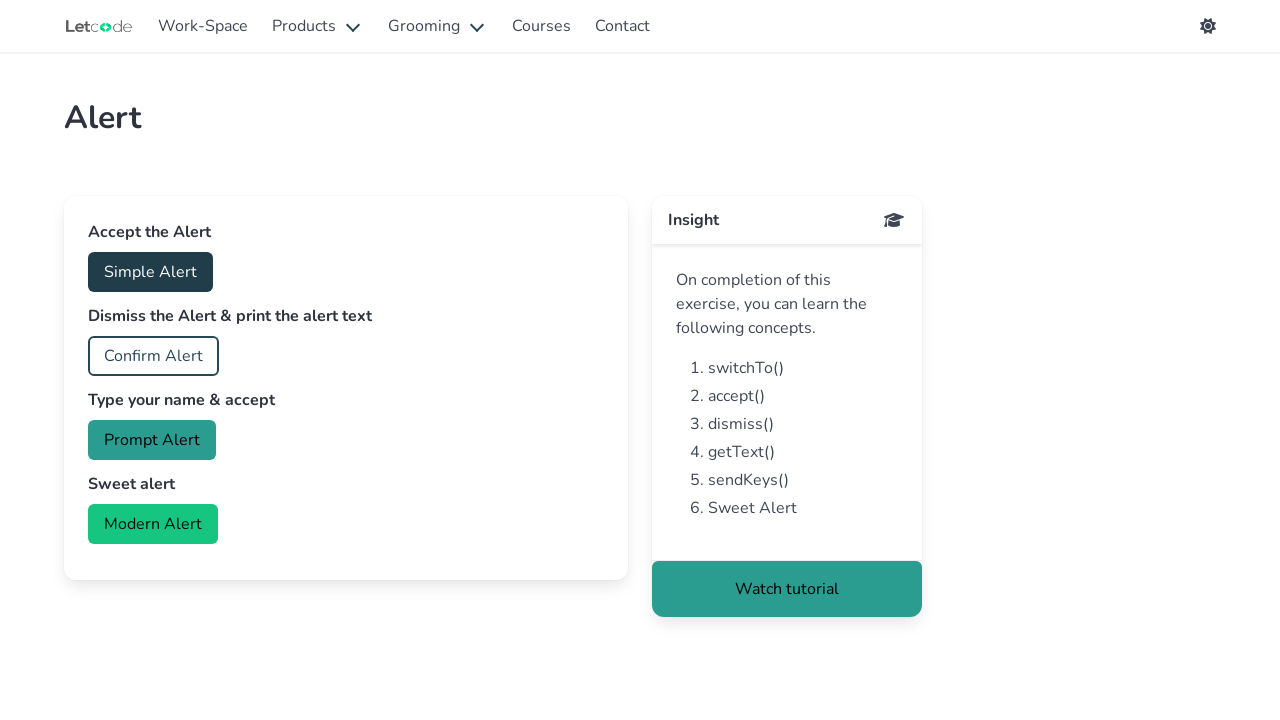

Set up dialog handler to dismiss confirm dialog
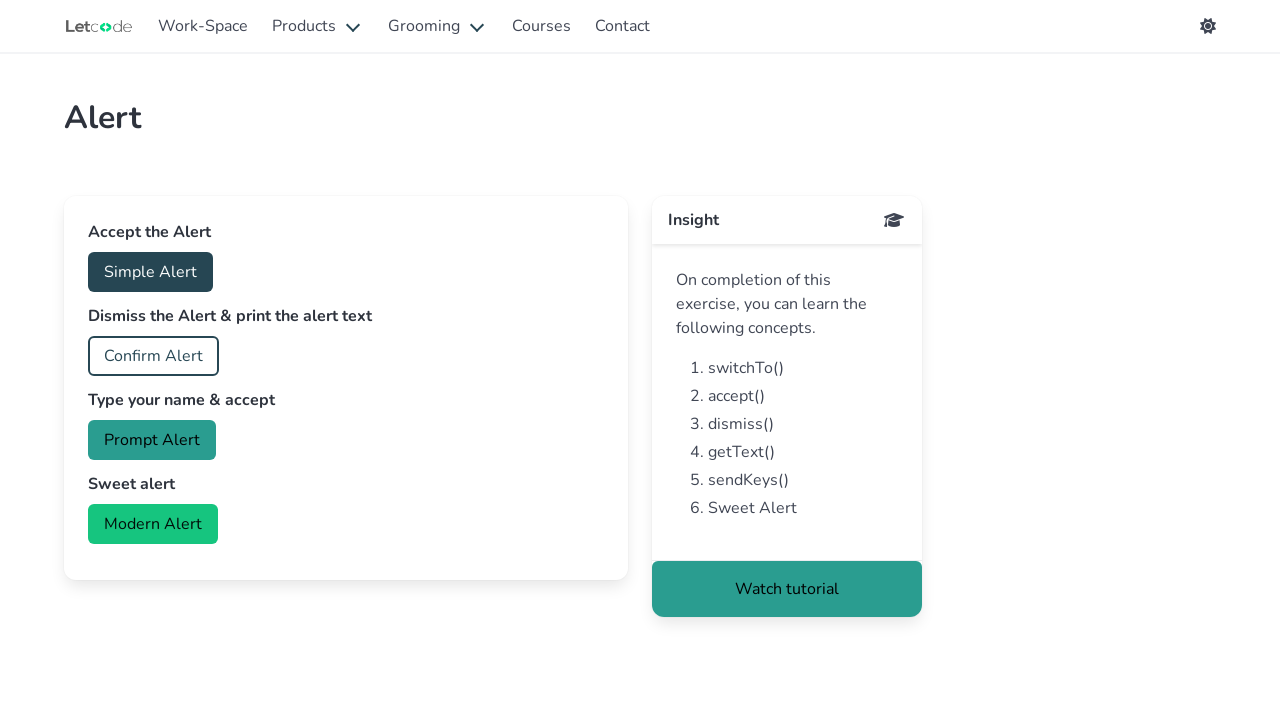

Confirm dialog was dismissed
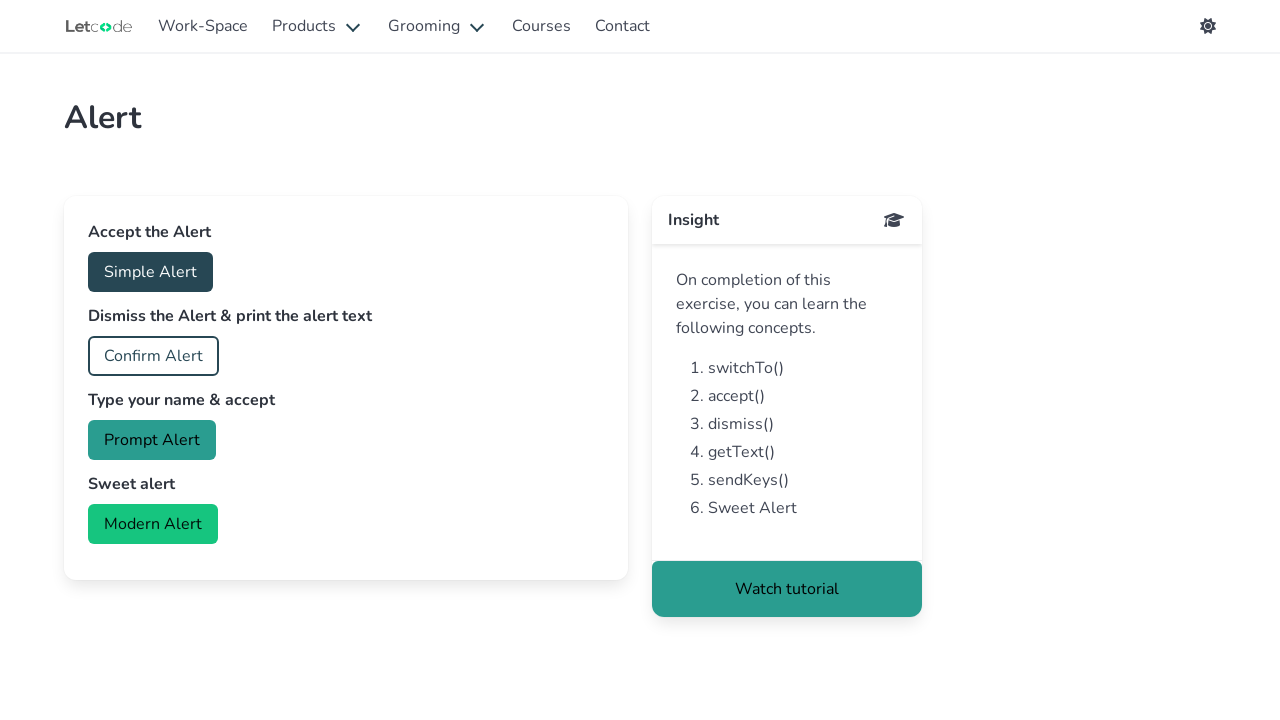

Set up dialog handler to accept prompt with text 'alan'
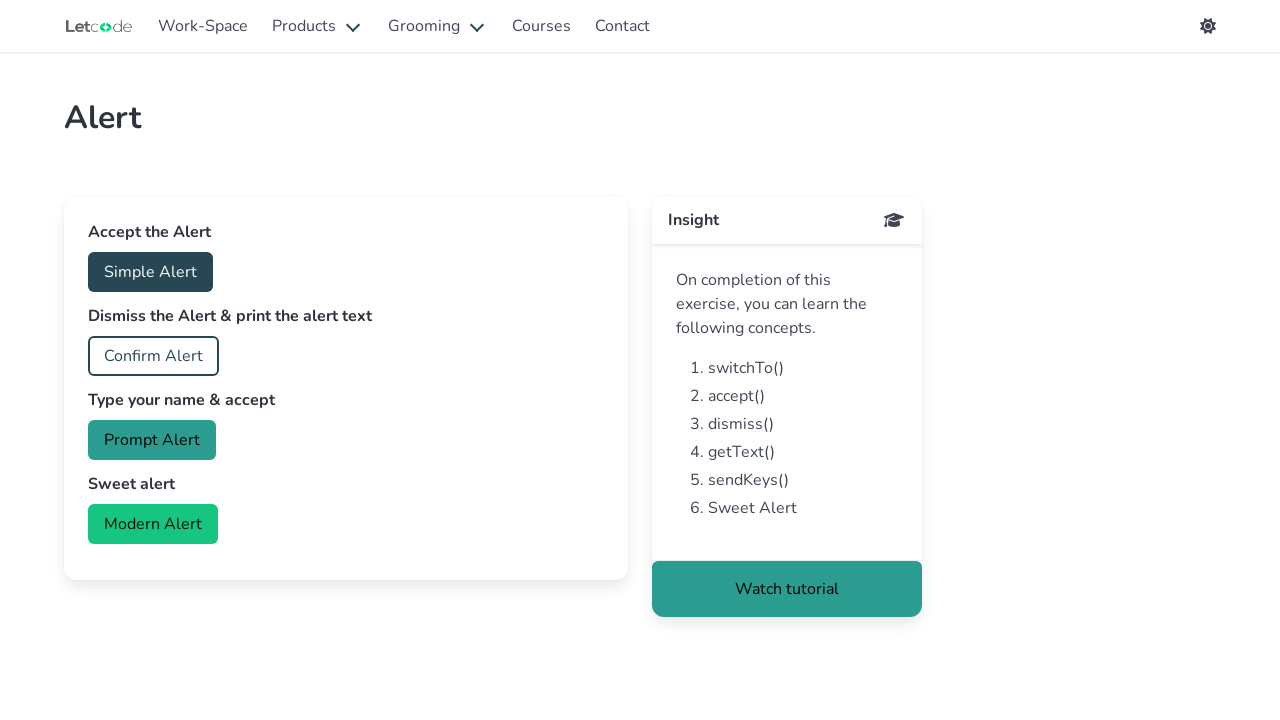

Clicked button to trigger prompt dialog at (152, 440) on #prompt
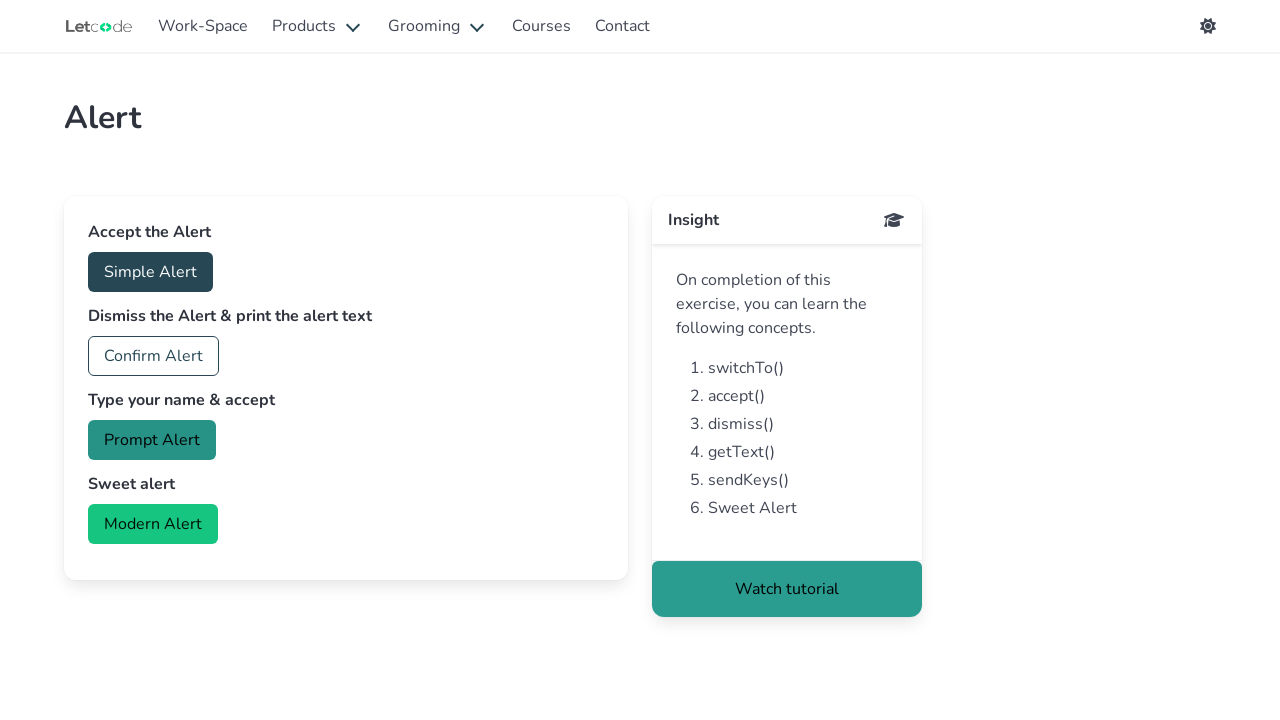

Prompt dialog was accepted with text 'alan'
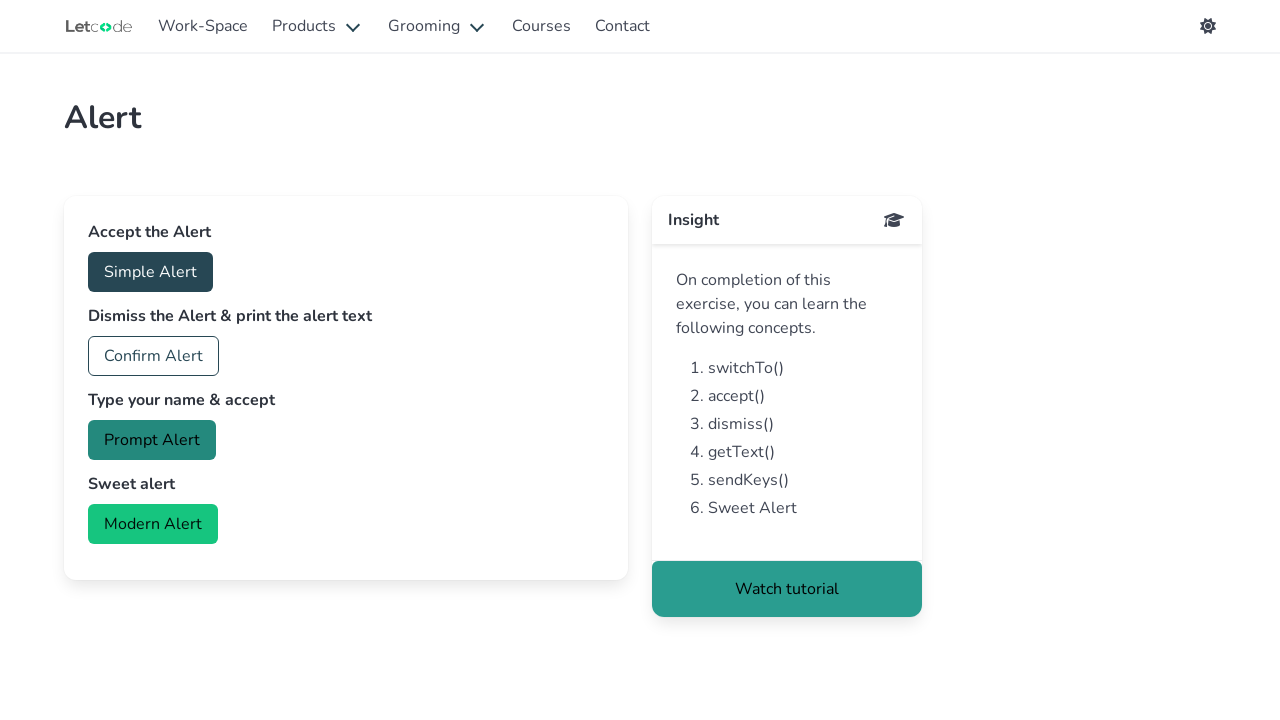

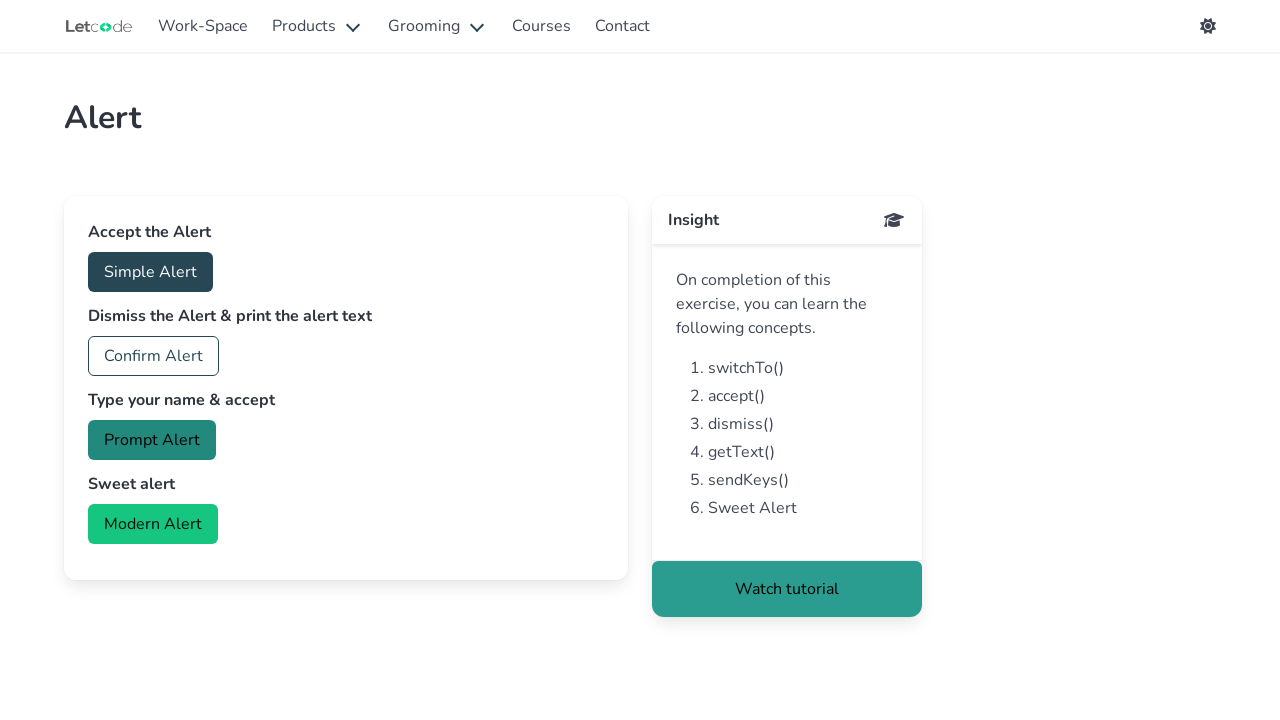